Tests explicit wait functionality by waiting for a price to change to $100, clicking a book button, then solving a math calculation based on a displayed value and submitting the answer.

Starting URL: http://suninjuly.github.io/explicit_wait2.html

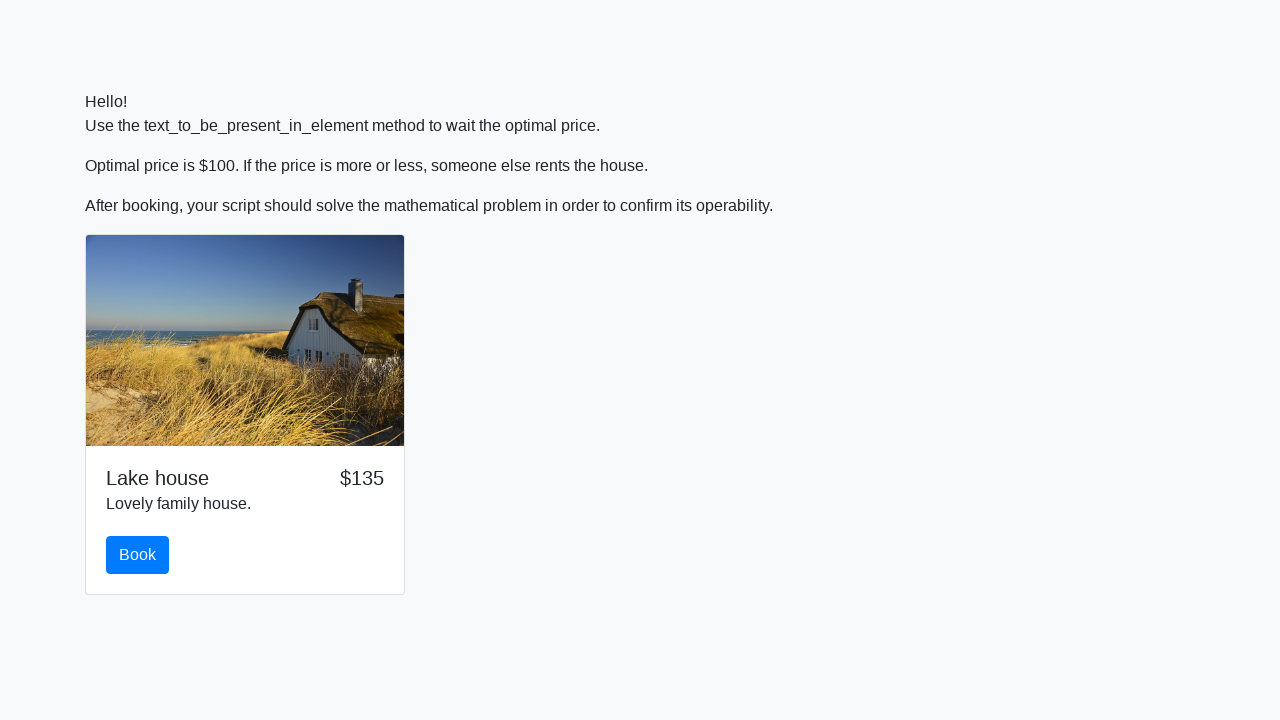

Waited for price to change to $100
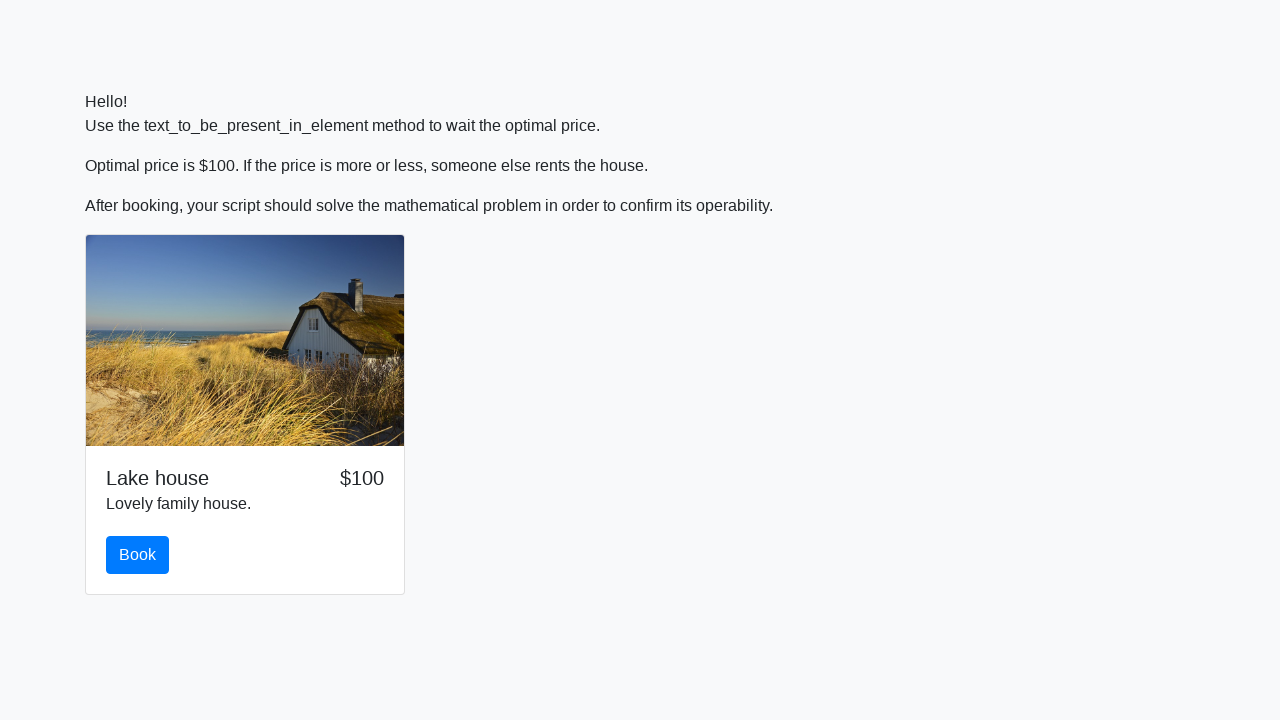

Clicked the book button at (138, 555) on #book
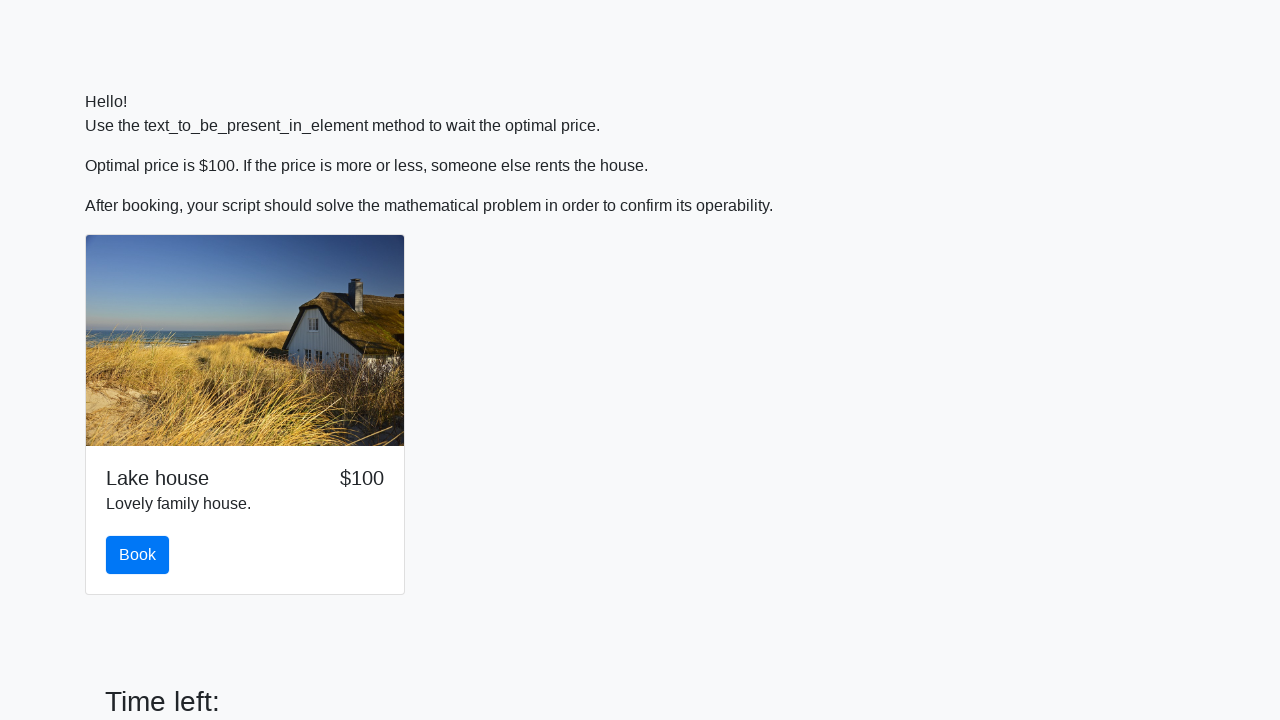

Retrieved input value: 477
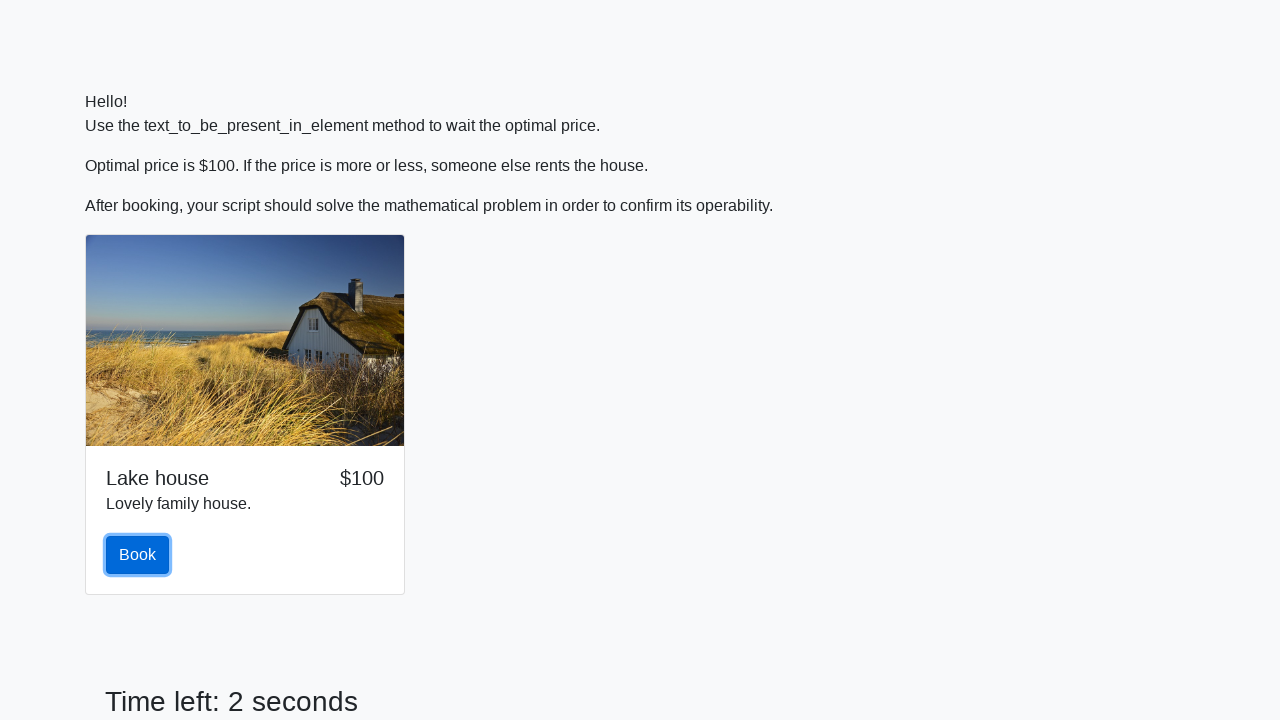

Calculated math answer: 1.7891300664490906
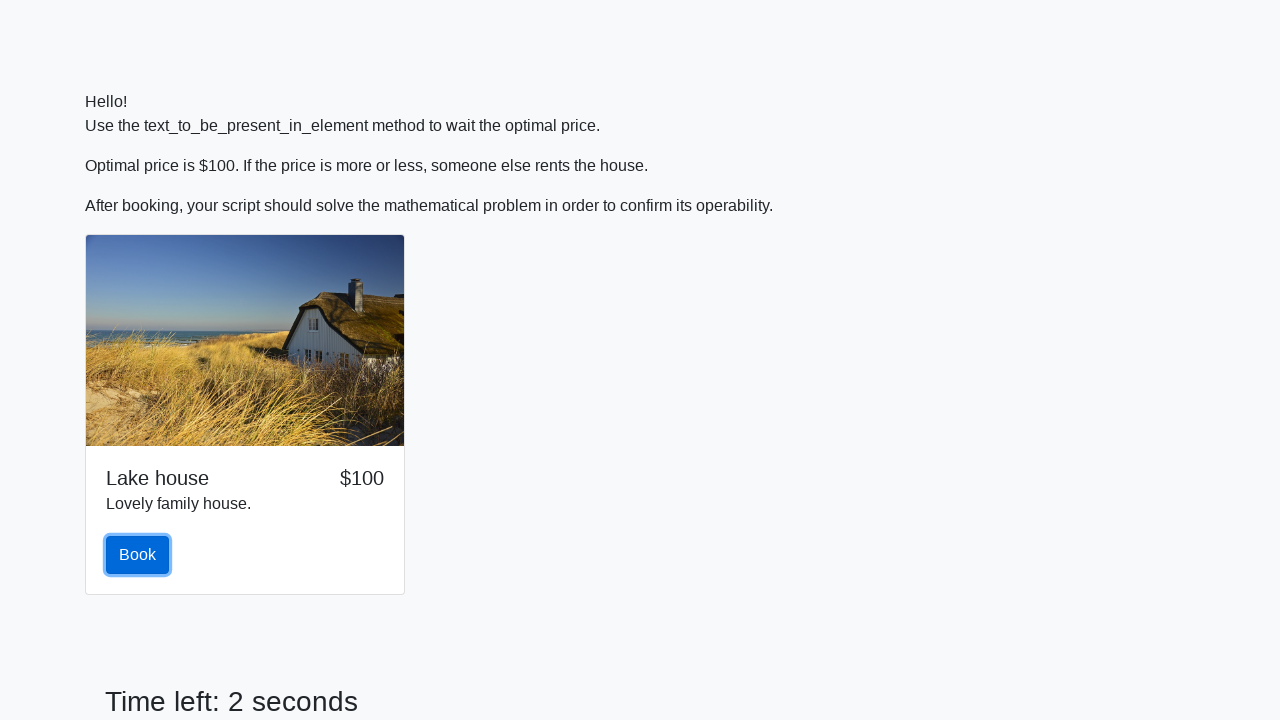

Filled answer field with calculated value on #answer
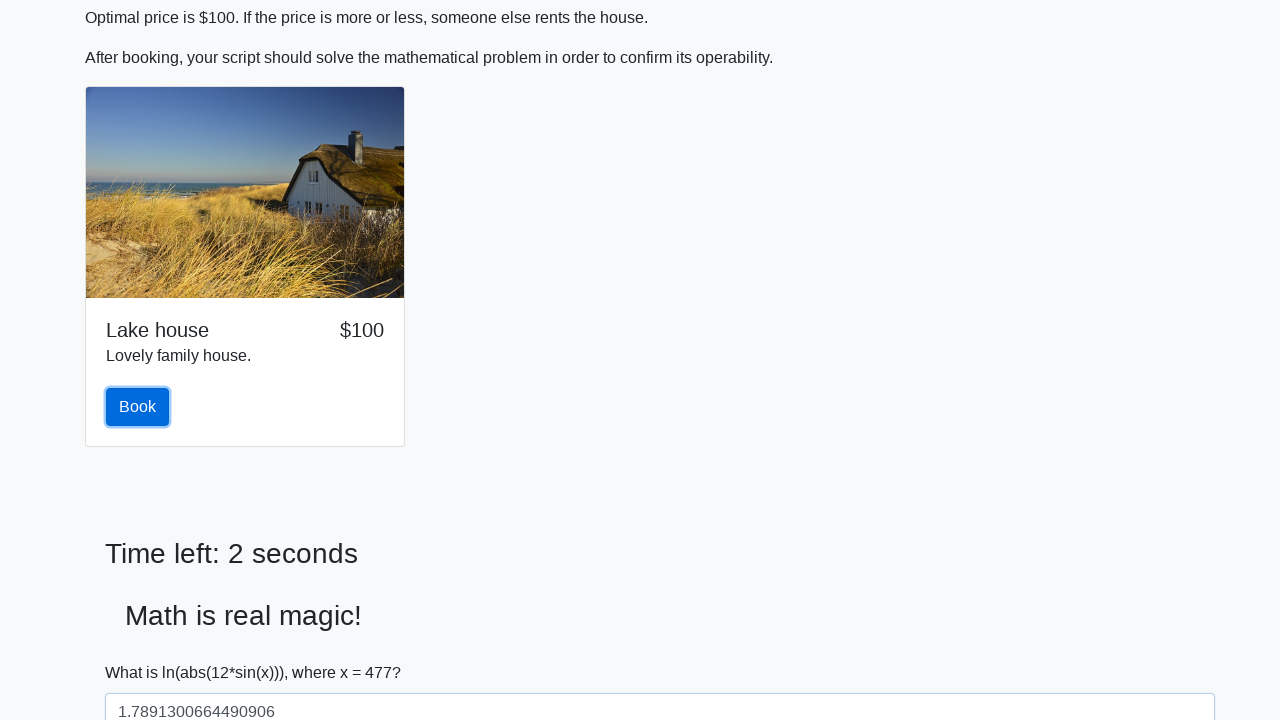

Clicked the solve button to submit answer at (143, 651) on #solve
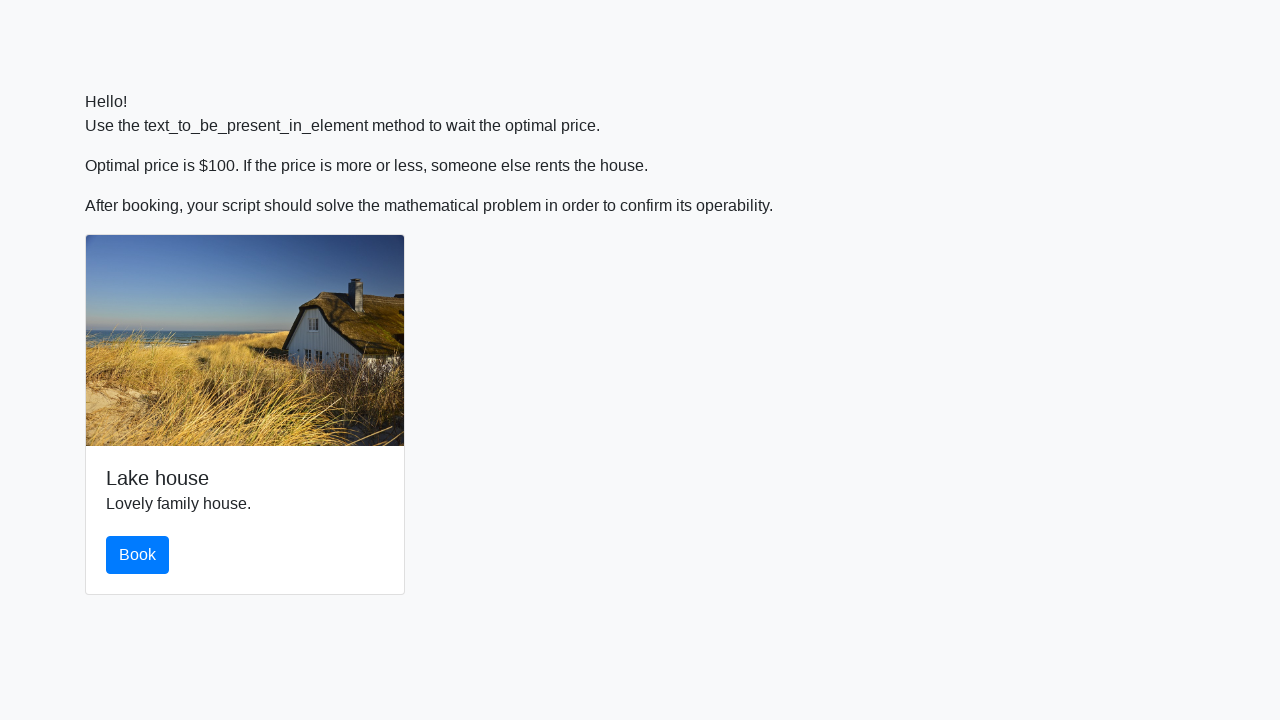

Waited for result to be processed
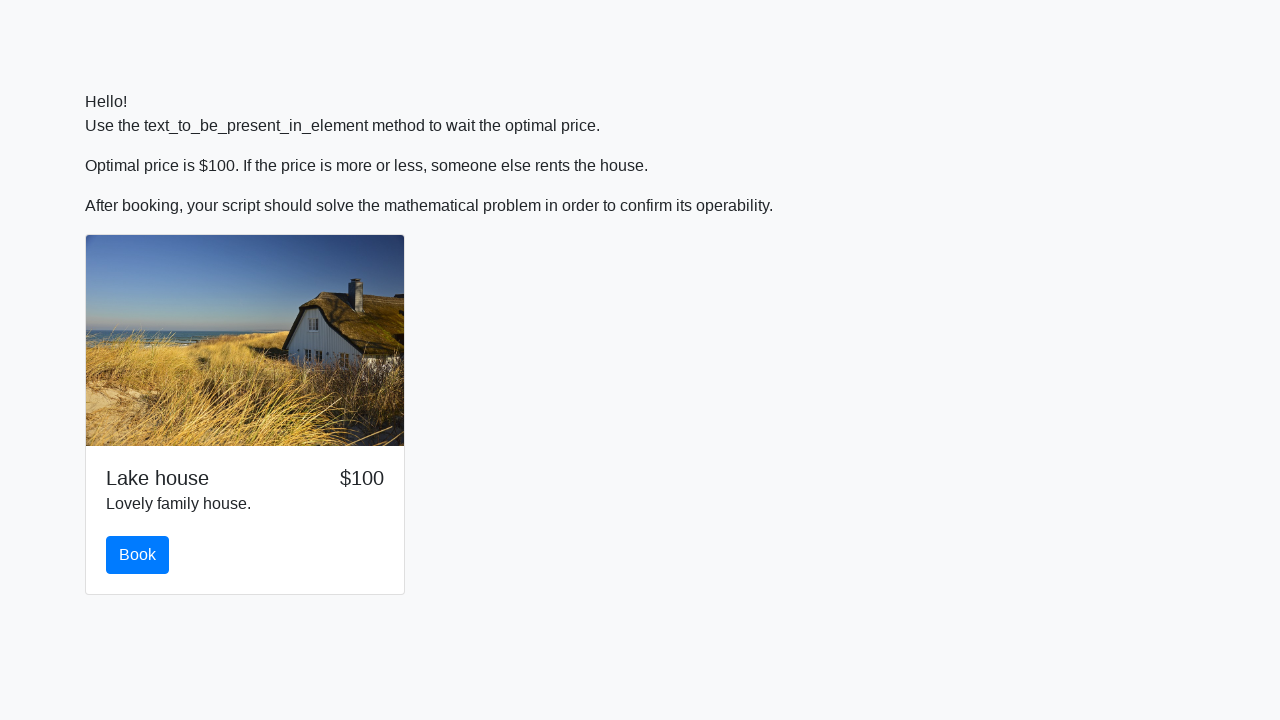

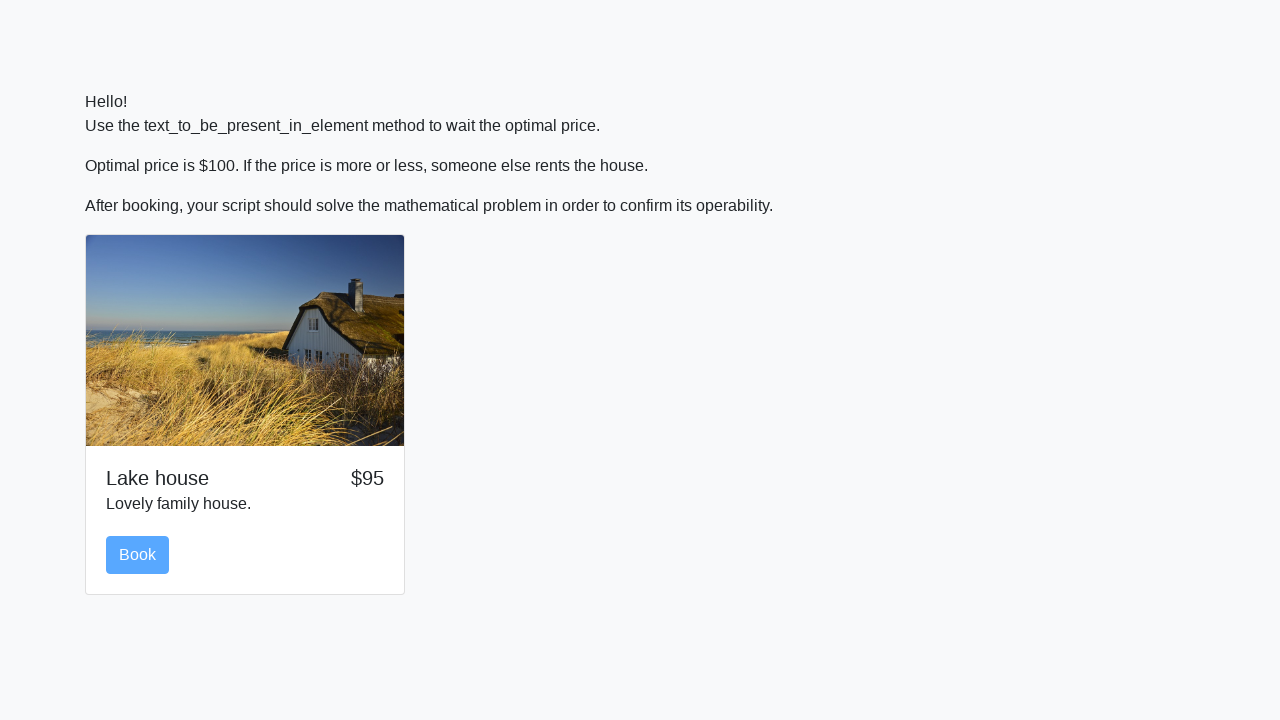